Waits for a house price to drop to $100, books it, then solves a mathematical problem and submits the answer

Starting URL: http://suninjuly.github.io/explicit_wait2.html

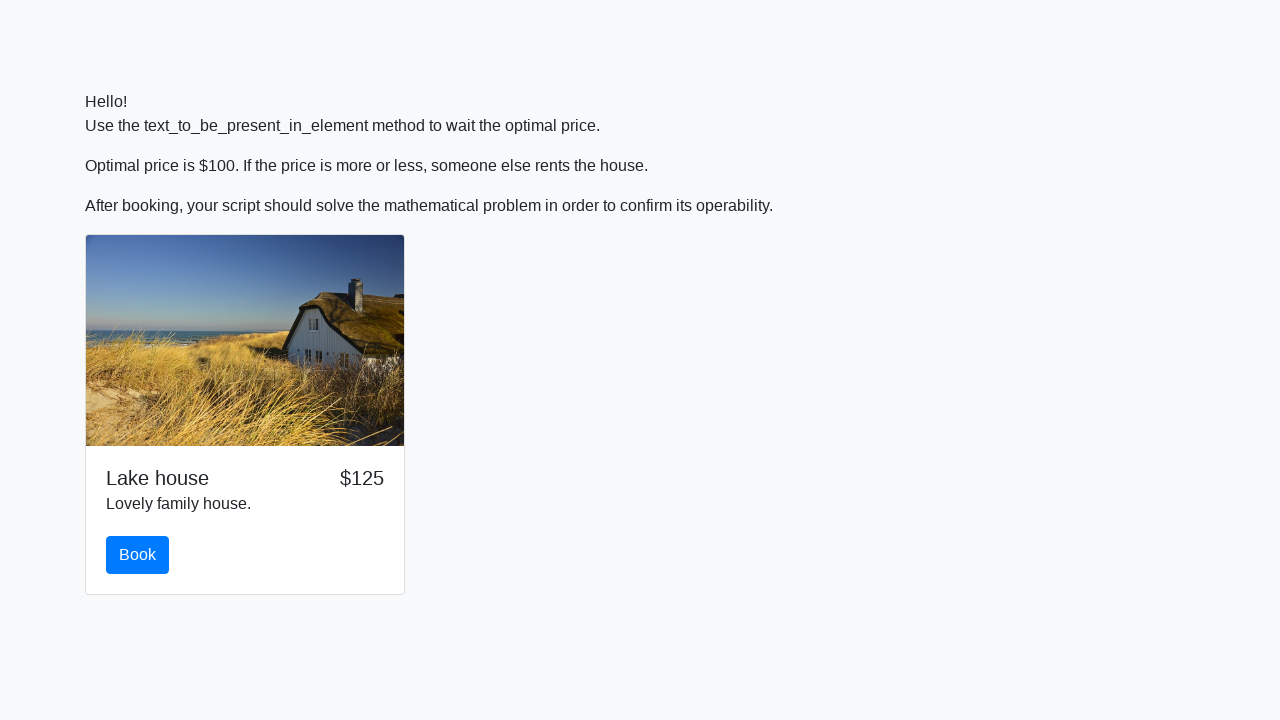

Waited for house price to drop to $100
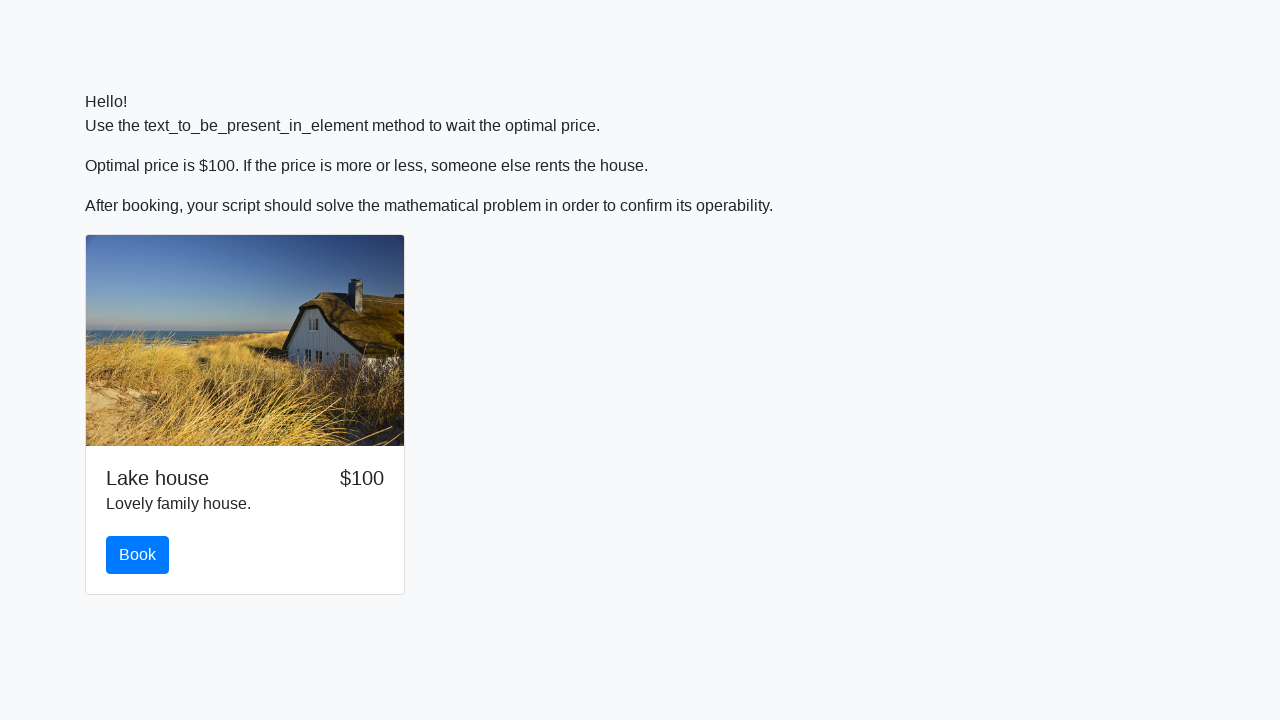

Clicked the book button to book the house at (138, 555) on #book
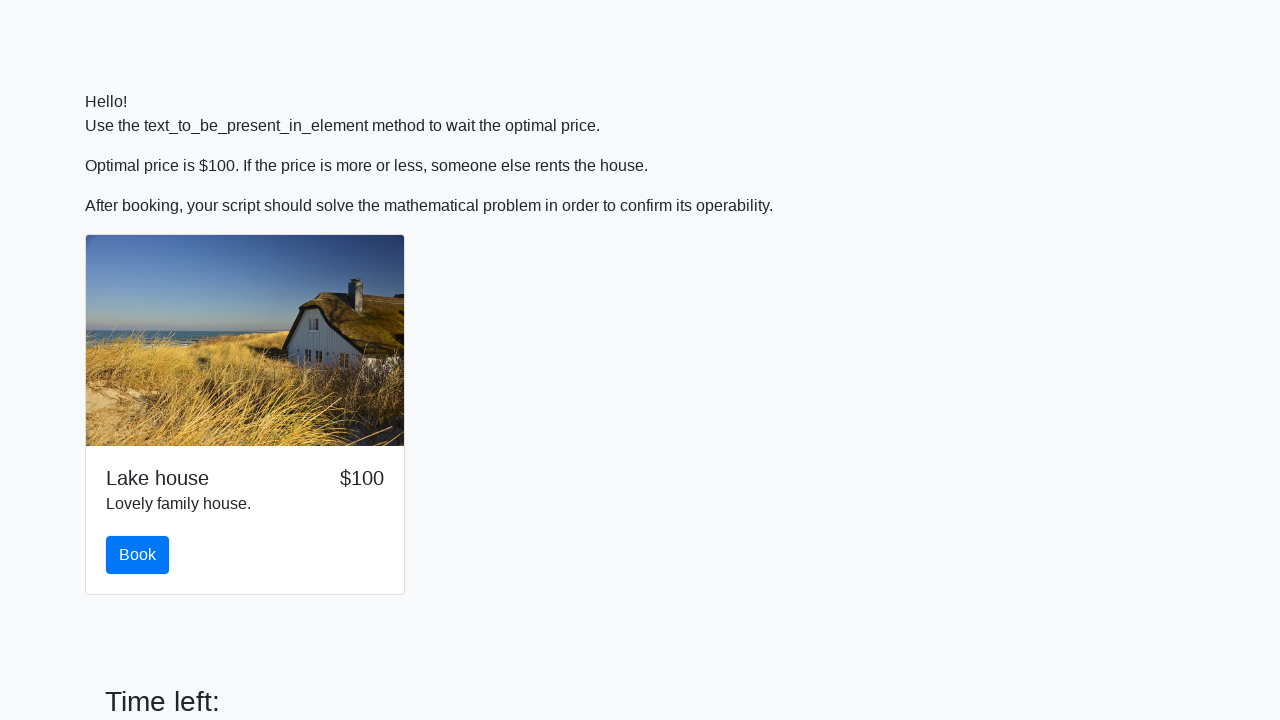

Retrieved value for calculation: 838
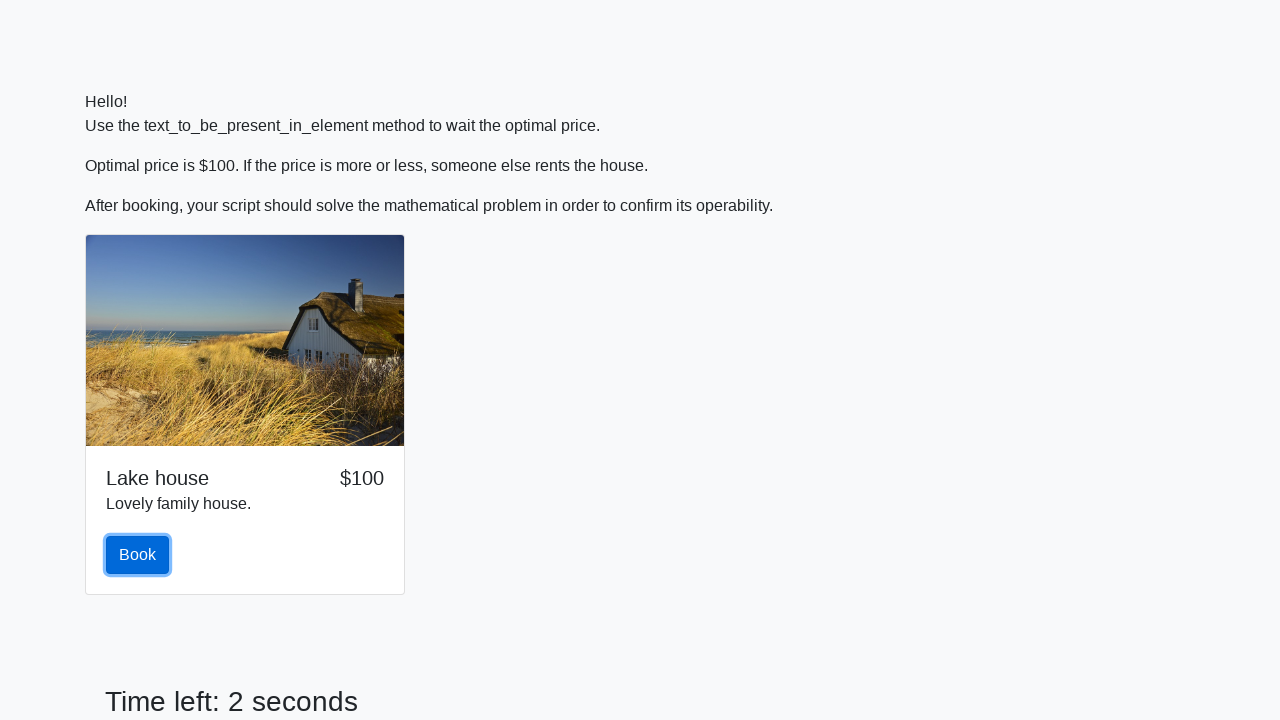

Calculated mathematical solution: 2.157784870624669
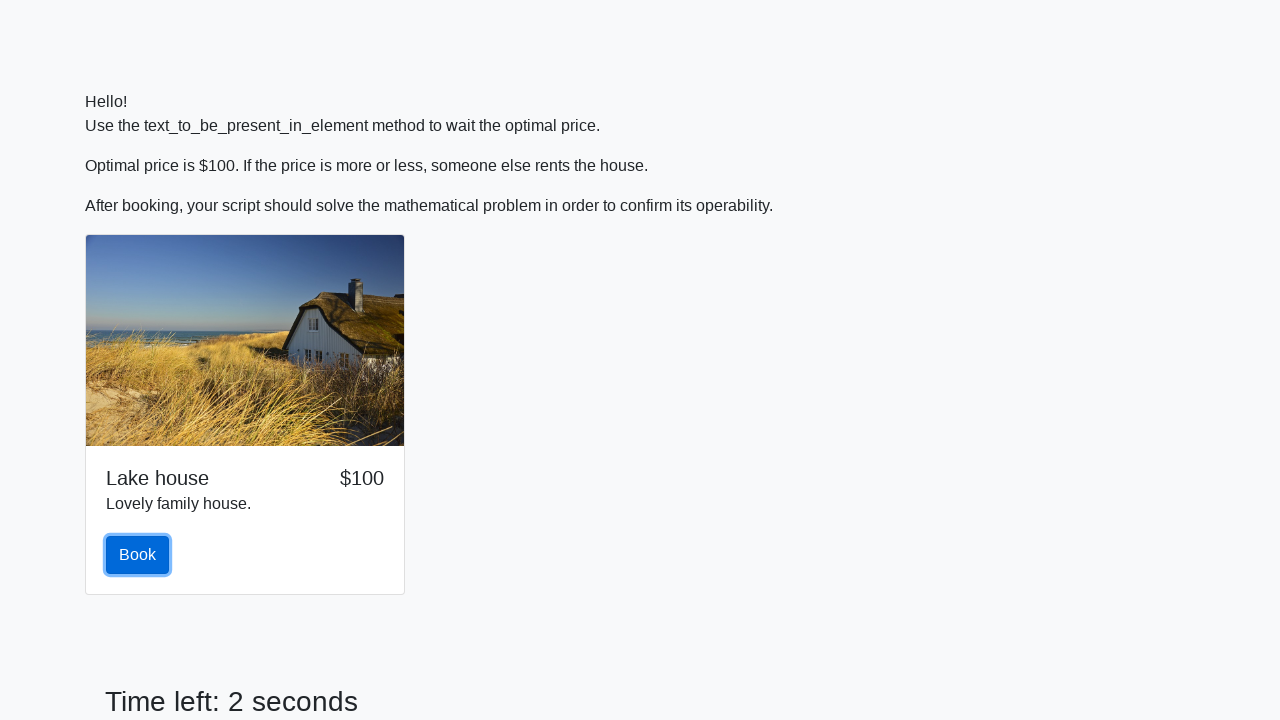

Filled answer field with calculated result on #answer
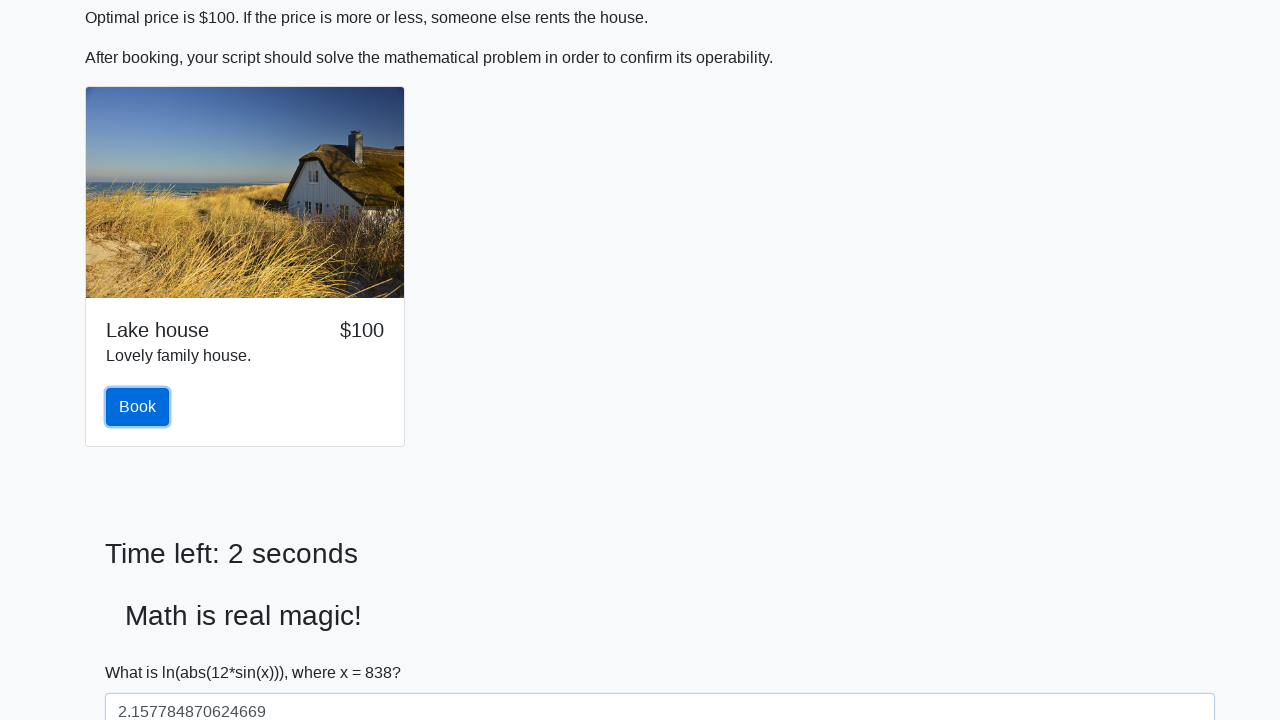

Clicked solve button to submit the answer at (143, 651) on #solve
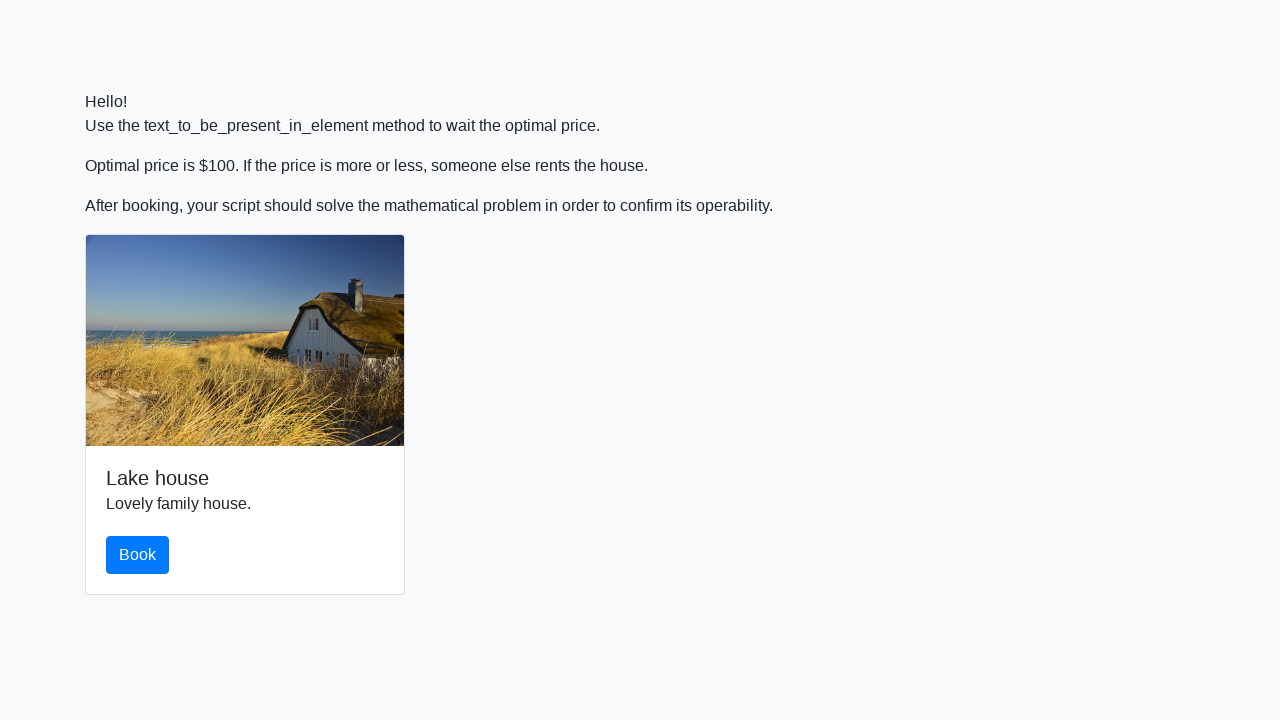

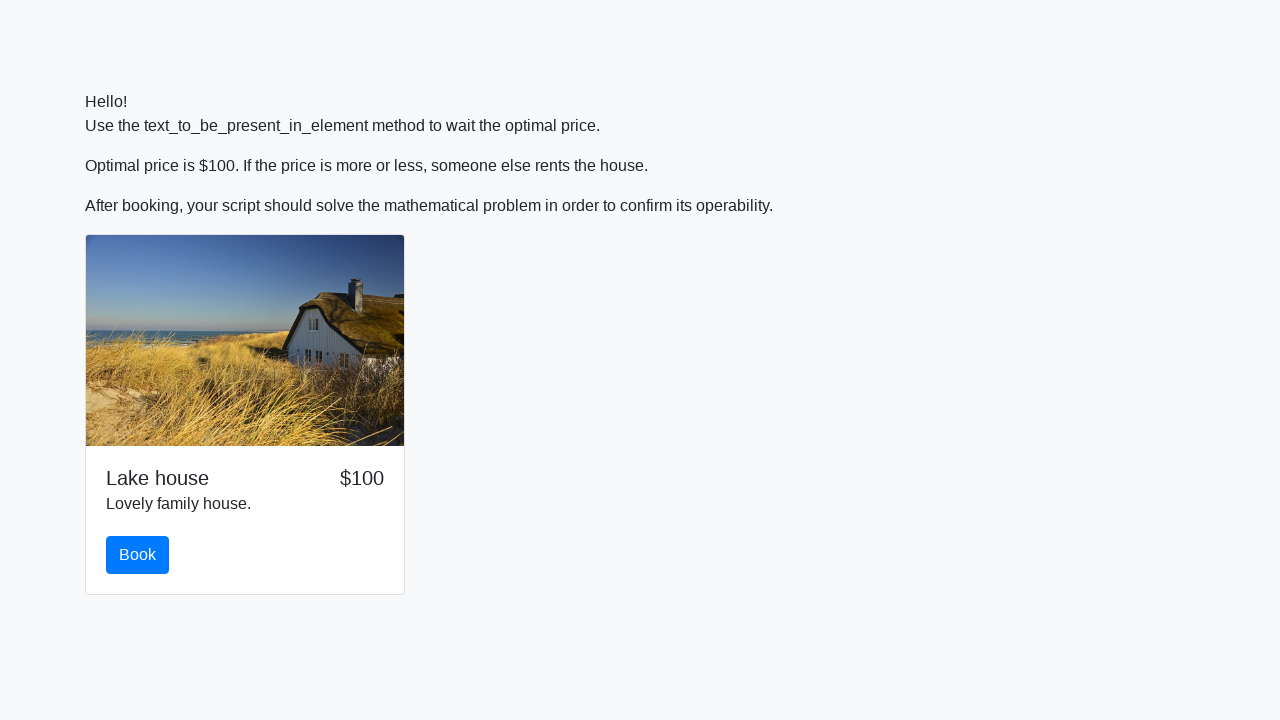